Tests JavaScript confirmation alert handling by clicking the confirm button, accepting the alert, then clicking again and dismissing the alert, verifying the result text after each action

Starting URL: https://the-internet.herokuapp.com/javascript_alerts

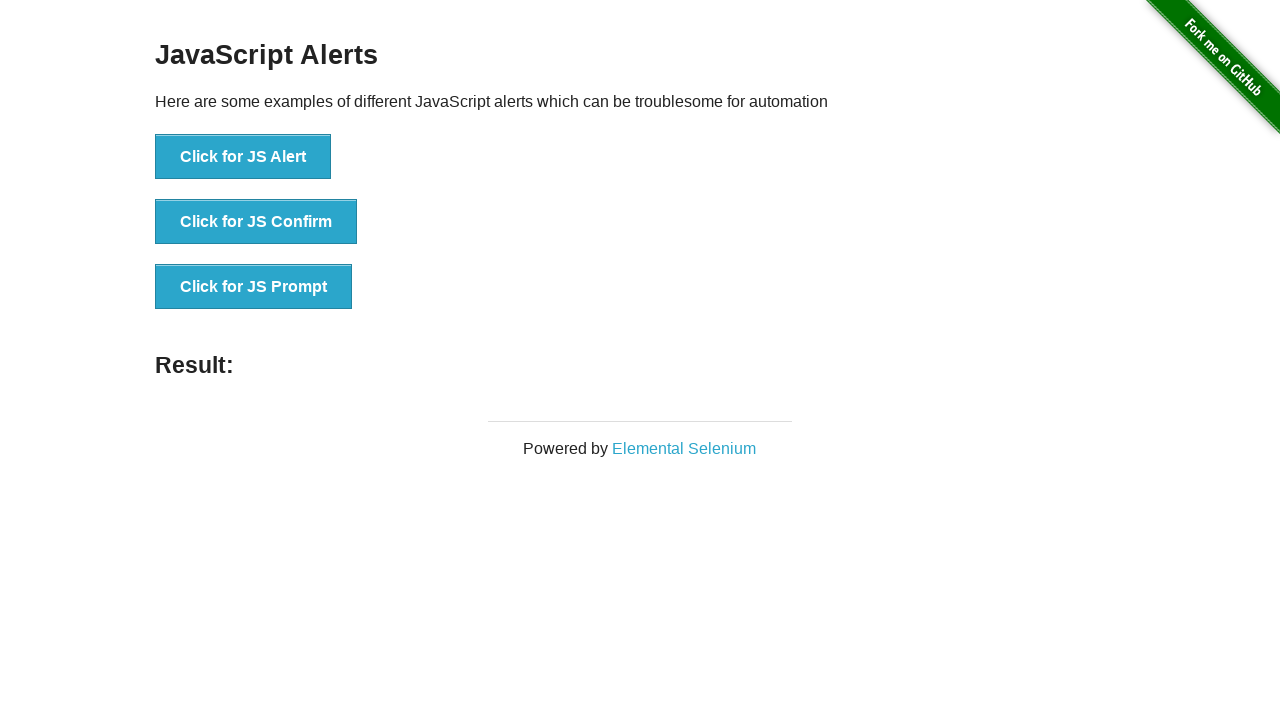

Clicked JS Confirm button at (256, 222) on xpath=//button[text()='Click for JS Confirm']
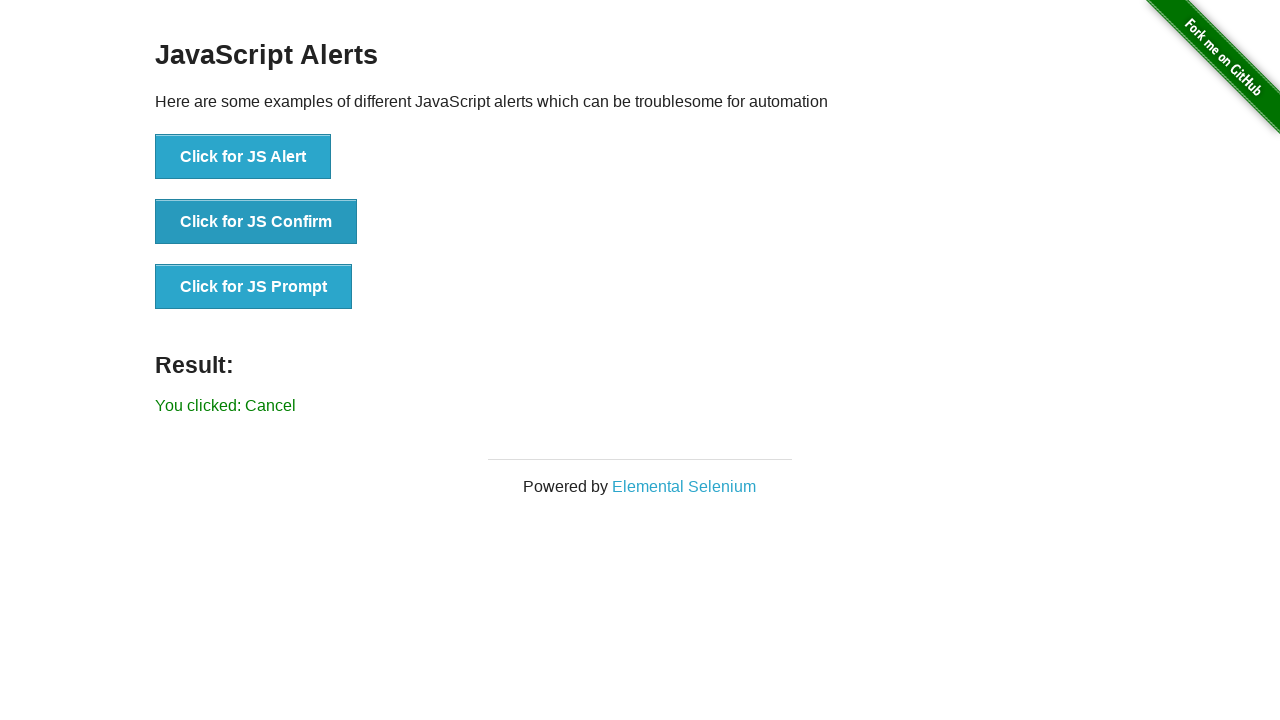

Set up dialog handler to accept alerts
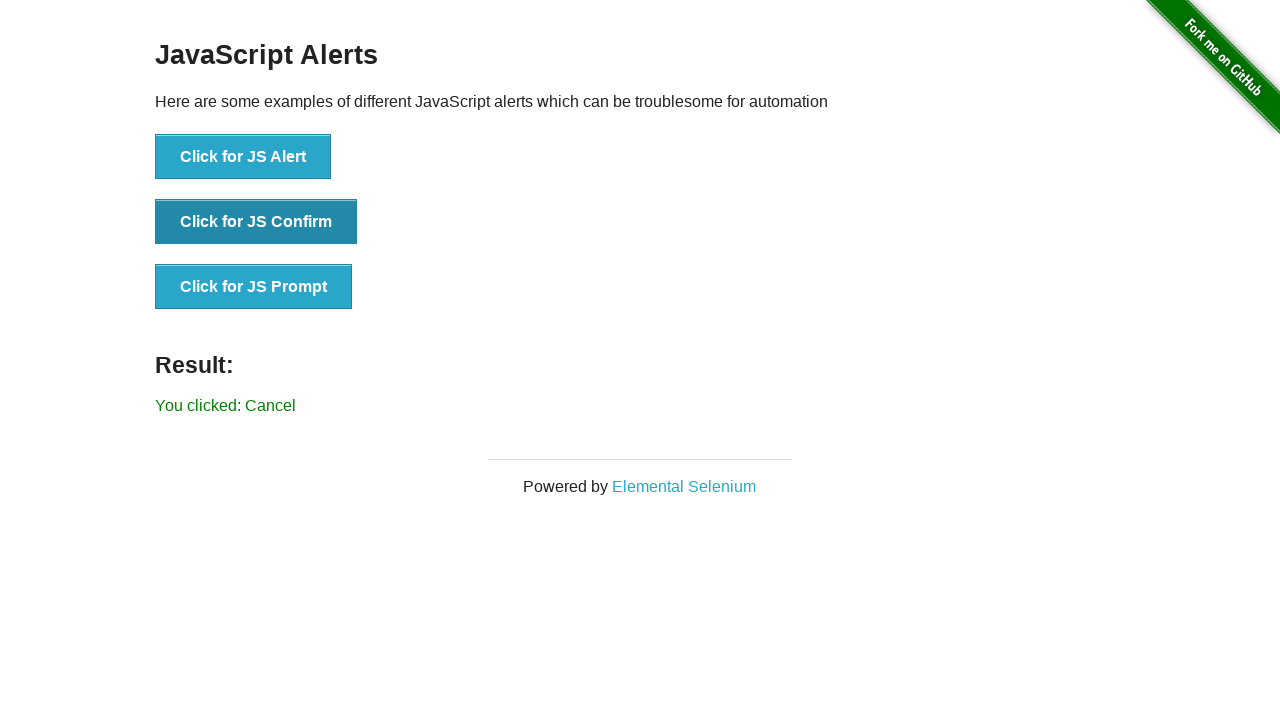

Clicked JS Confirm button and accepted the confirmation alert at (256, 222) on xpath=//button[text()='Click for JS Confirm']
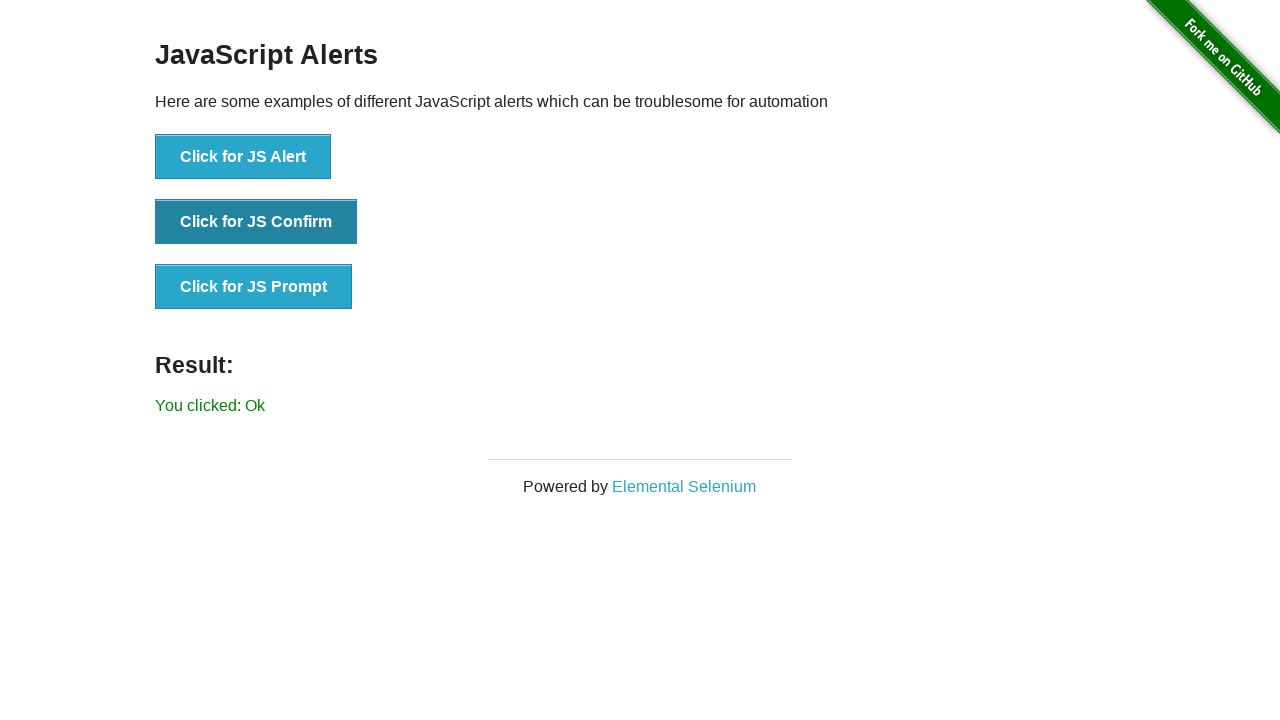

Located result element
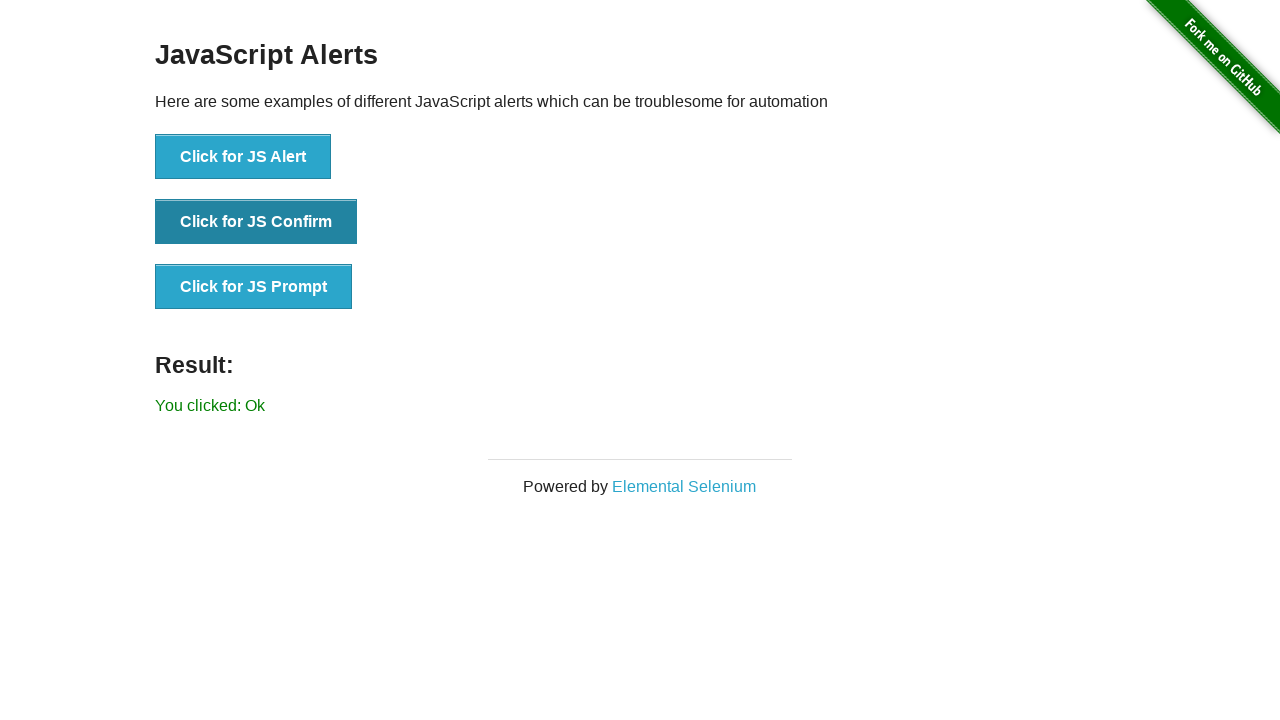

Waited for result element to be visible after accepting alert
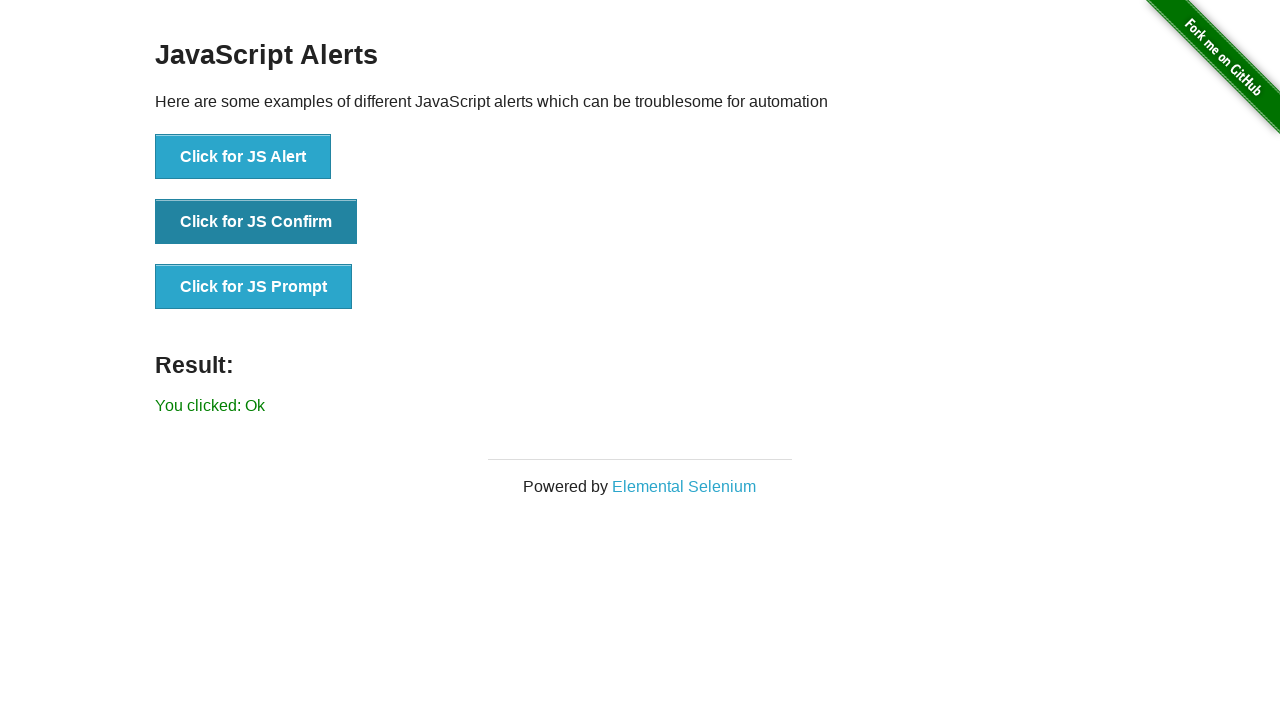

Clicked JS Confirm button again at (256, 222) on xpath=//button[text()='Click for JS Confirm']
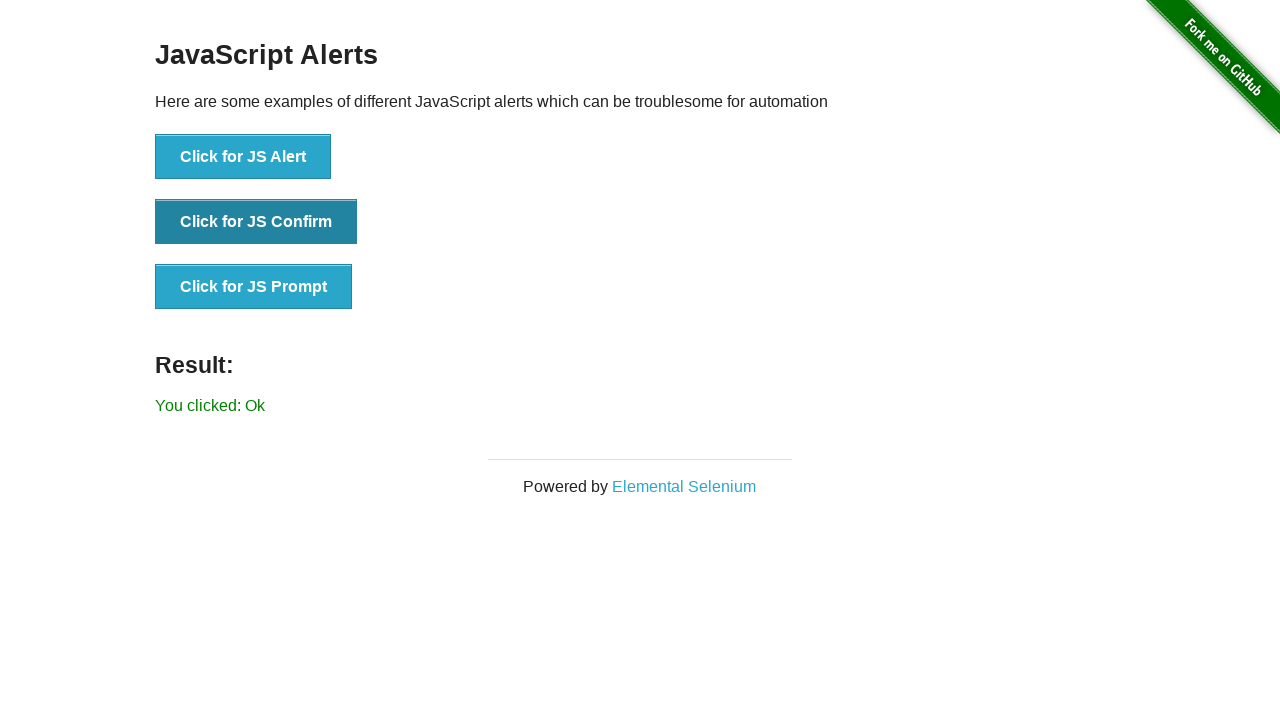

Set up dialog handler to dismiss alerts
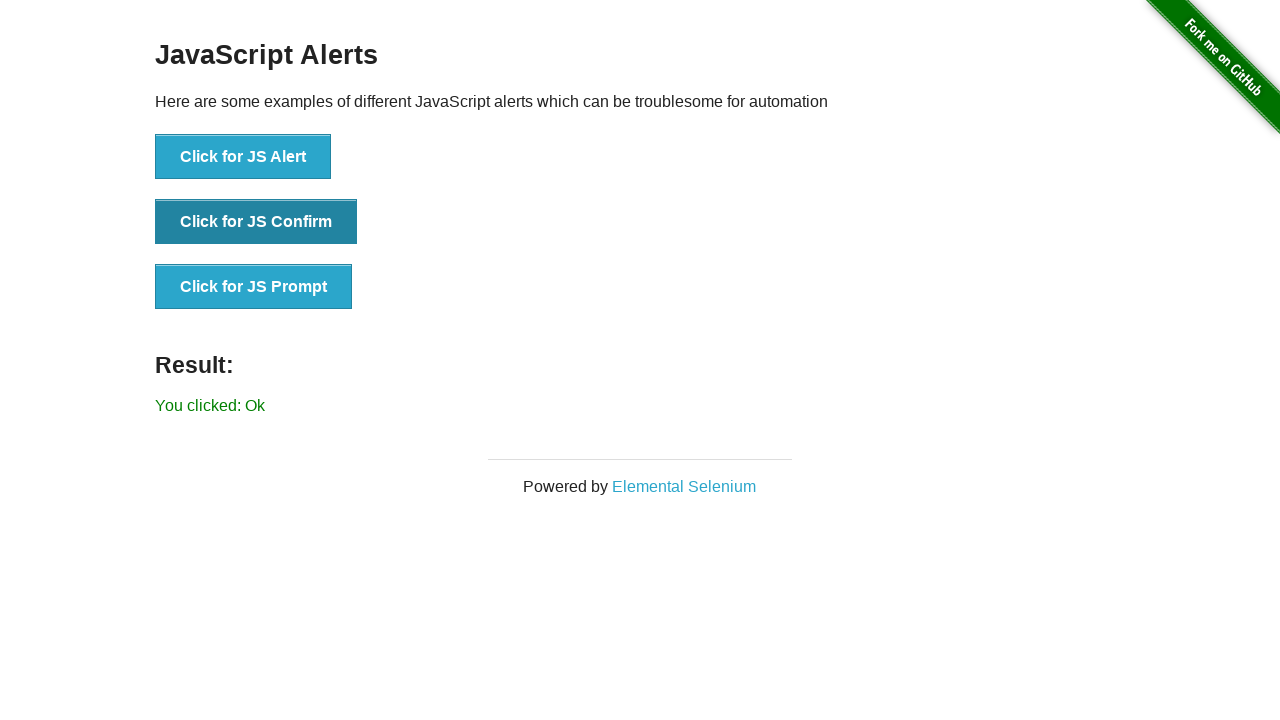

Clicked JS Confirm button and dismissed the confirmation alert at (256, 222) on xpath=//button[text()='Click for JS Confirm']
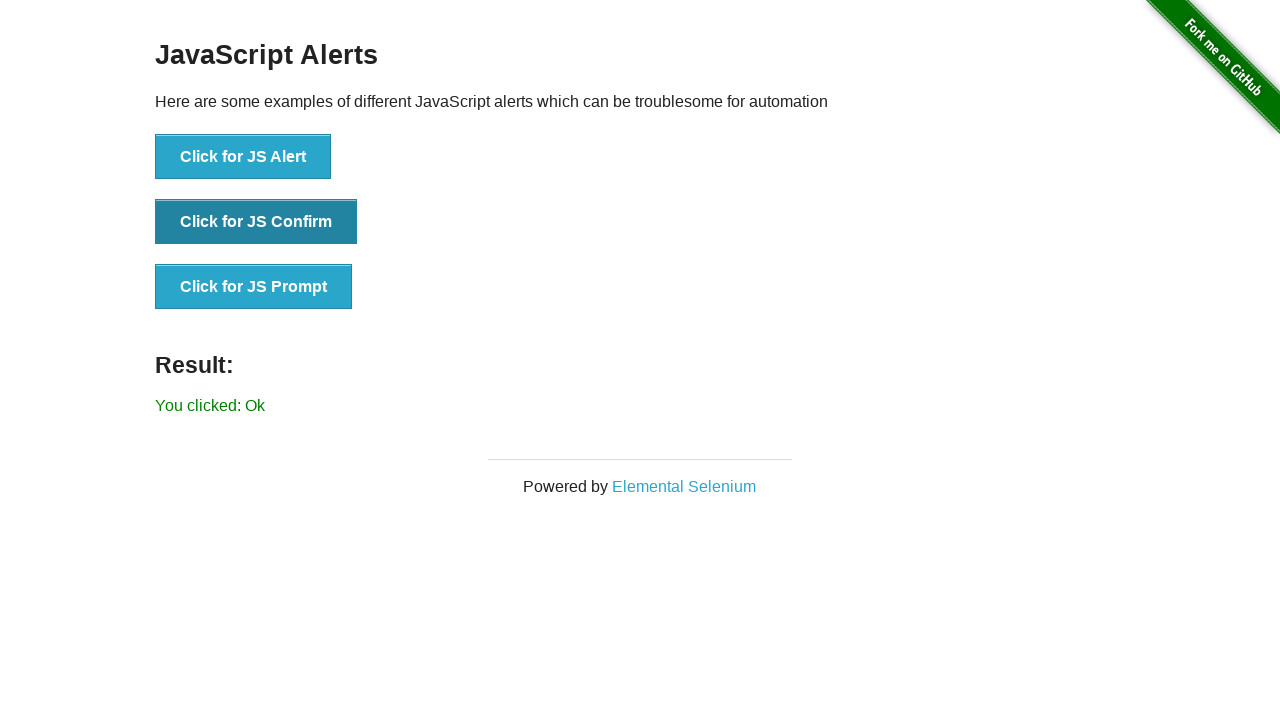

Waited for result element to be visible after dismissing alert
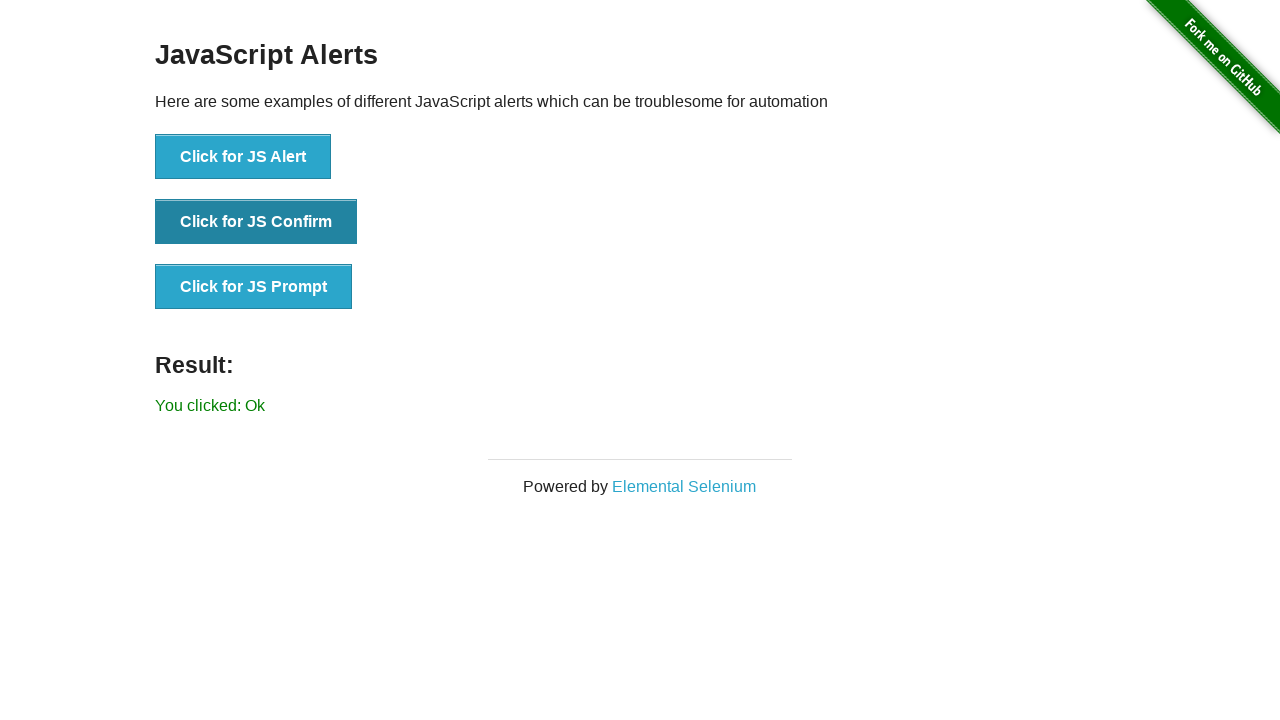

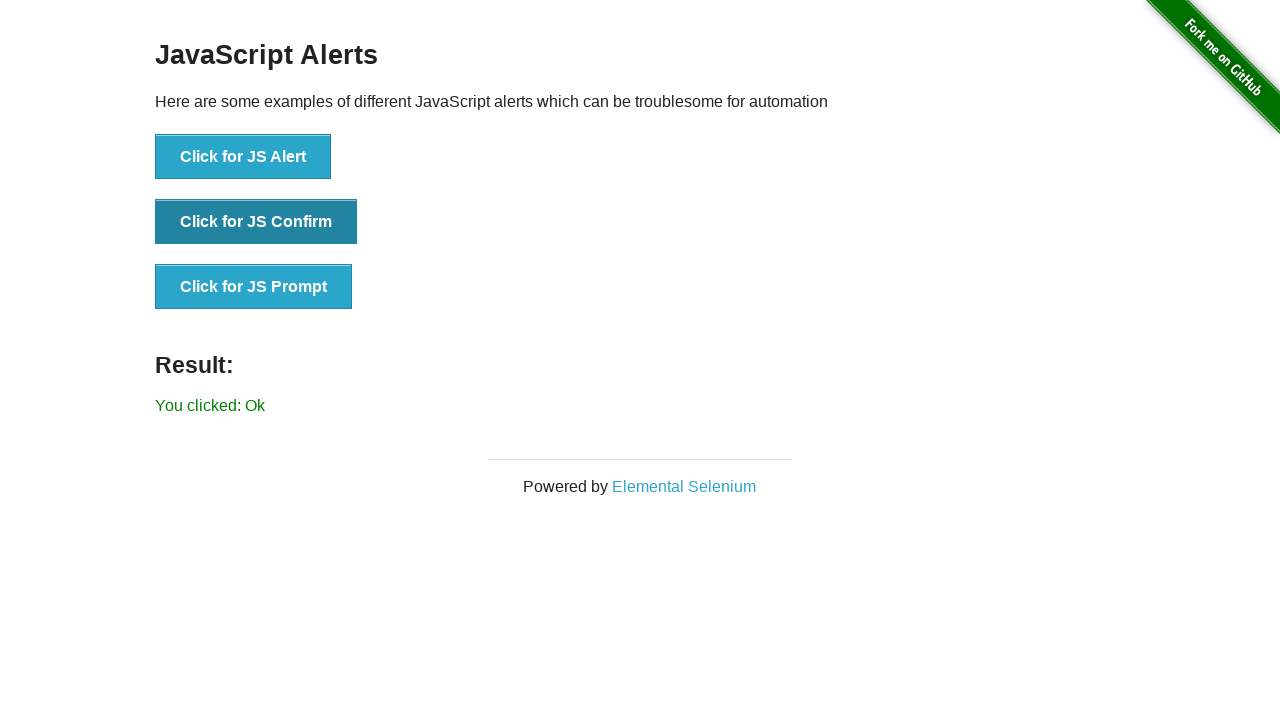